Tests alert popup handling by clicking a button that triggers an alert and then accepting it

Starting URL: https://demoqa.com/alerts

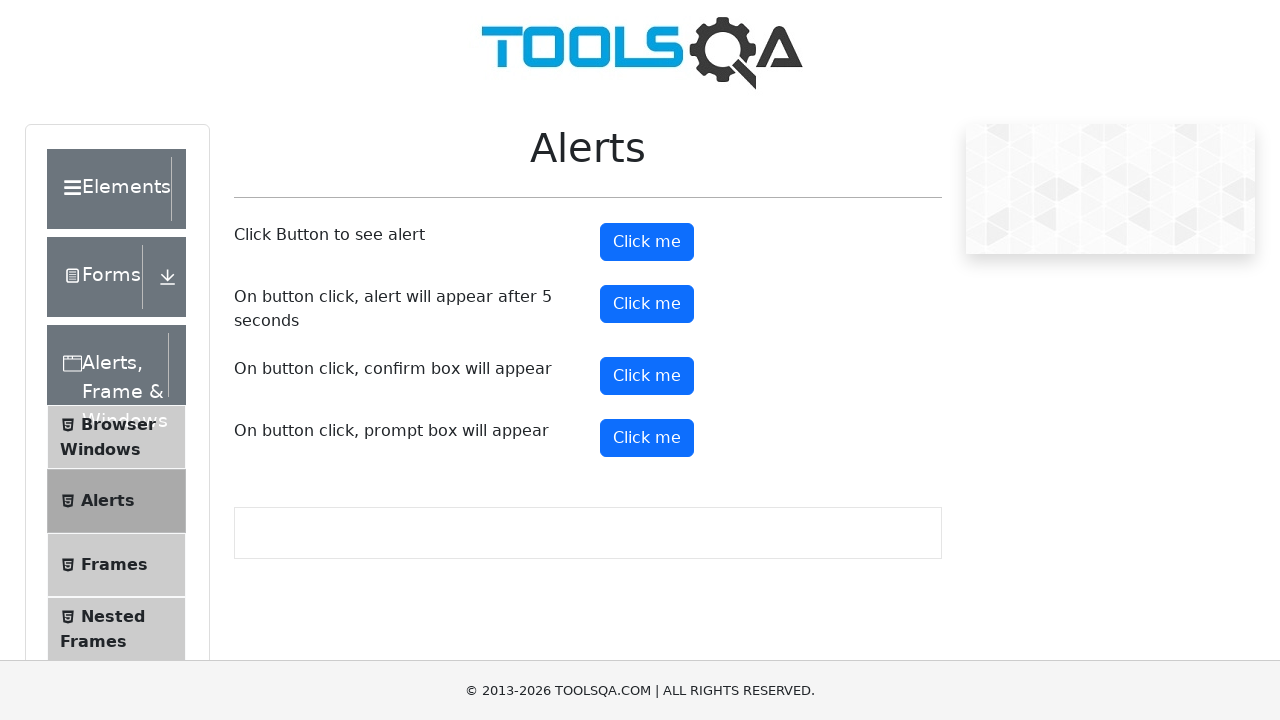

Clicked the alert button to trigger alert popup at (647, 242) on button#alertButton
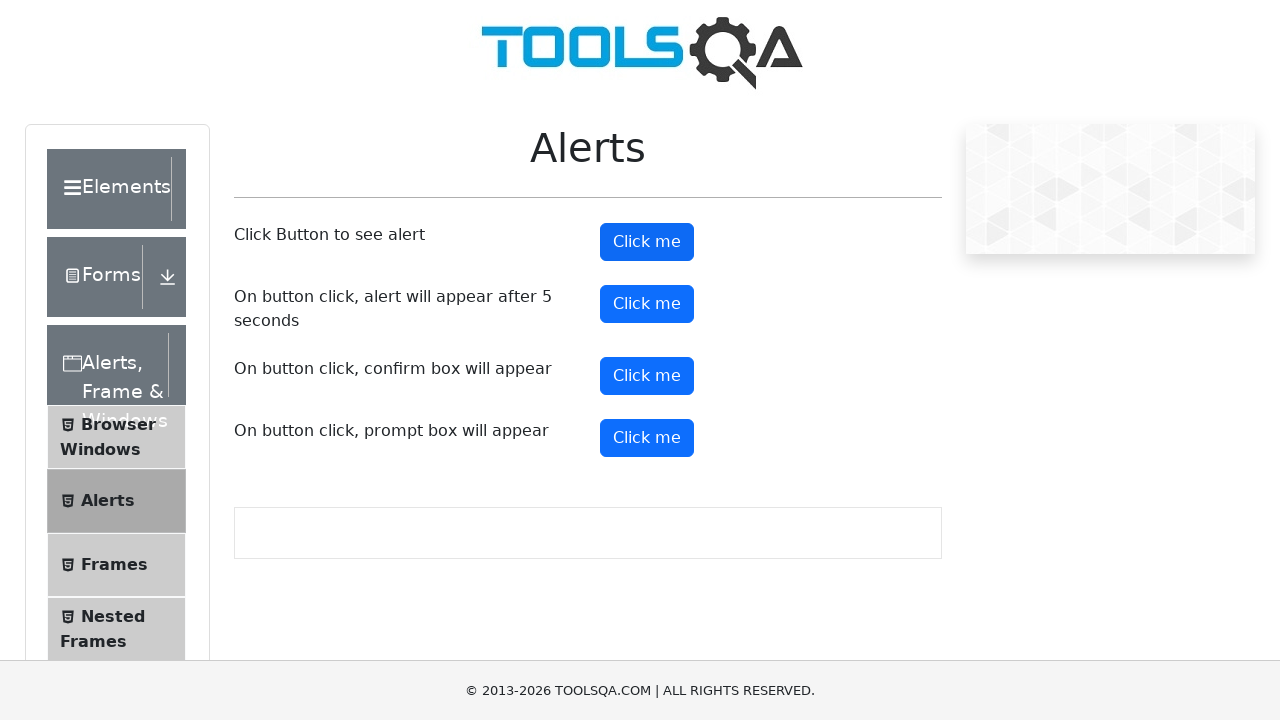

Set up alert dialog handler to accept alerts
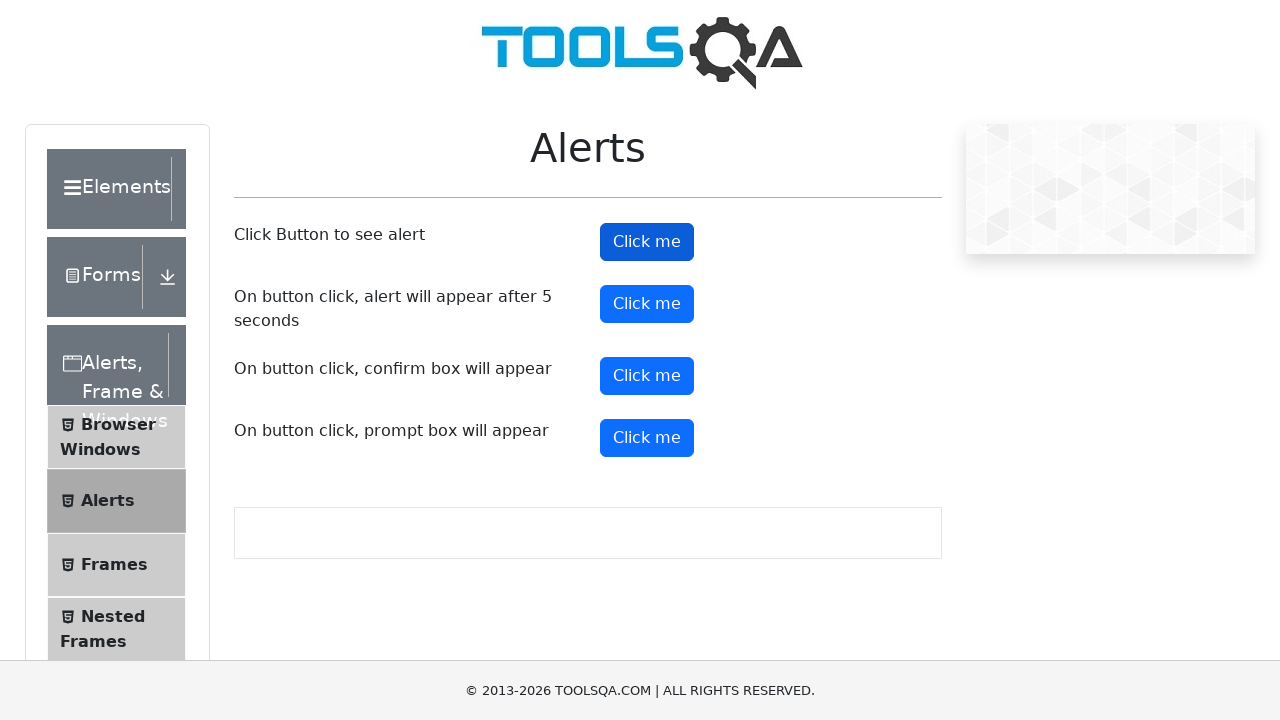

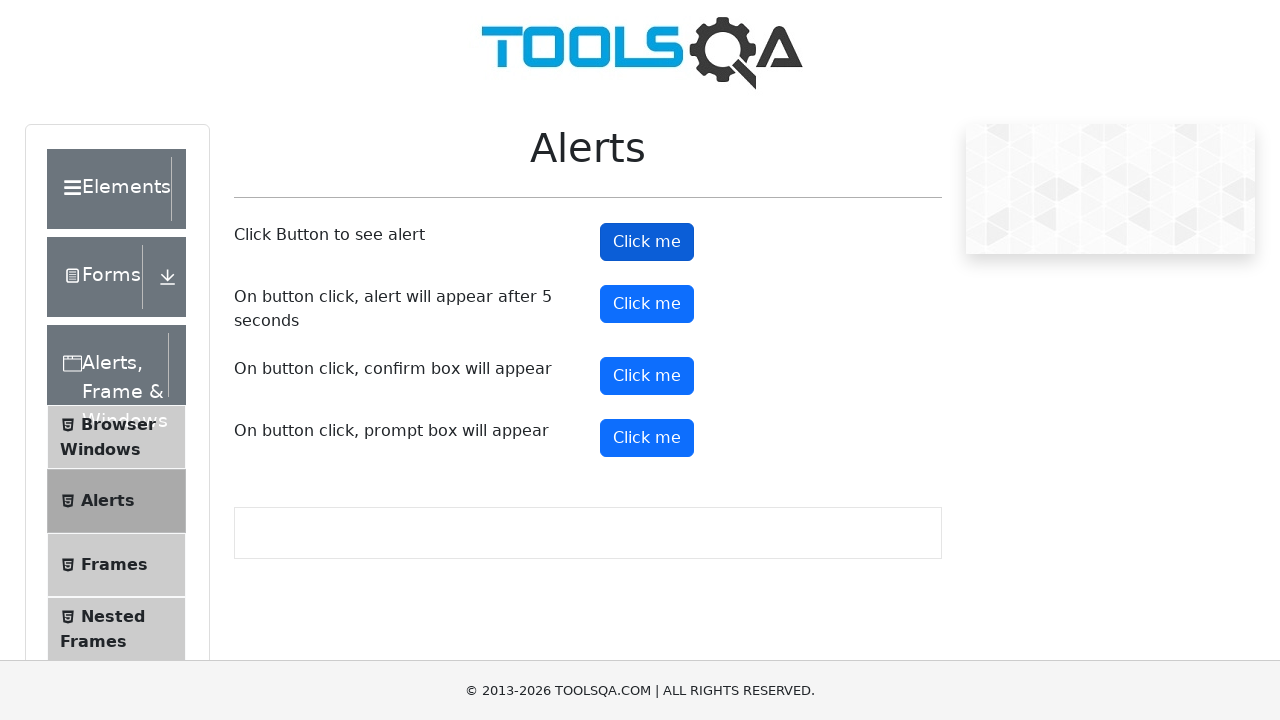